Tests form submission by first clicking a link identified by a calculated mathematical value, then filling out a form with first name, last name, city, and country fields, and submitting it.

Starting URL: http://suninjuly.github.io/find_link_text

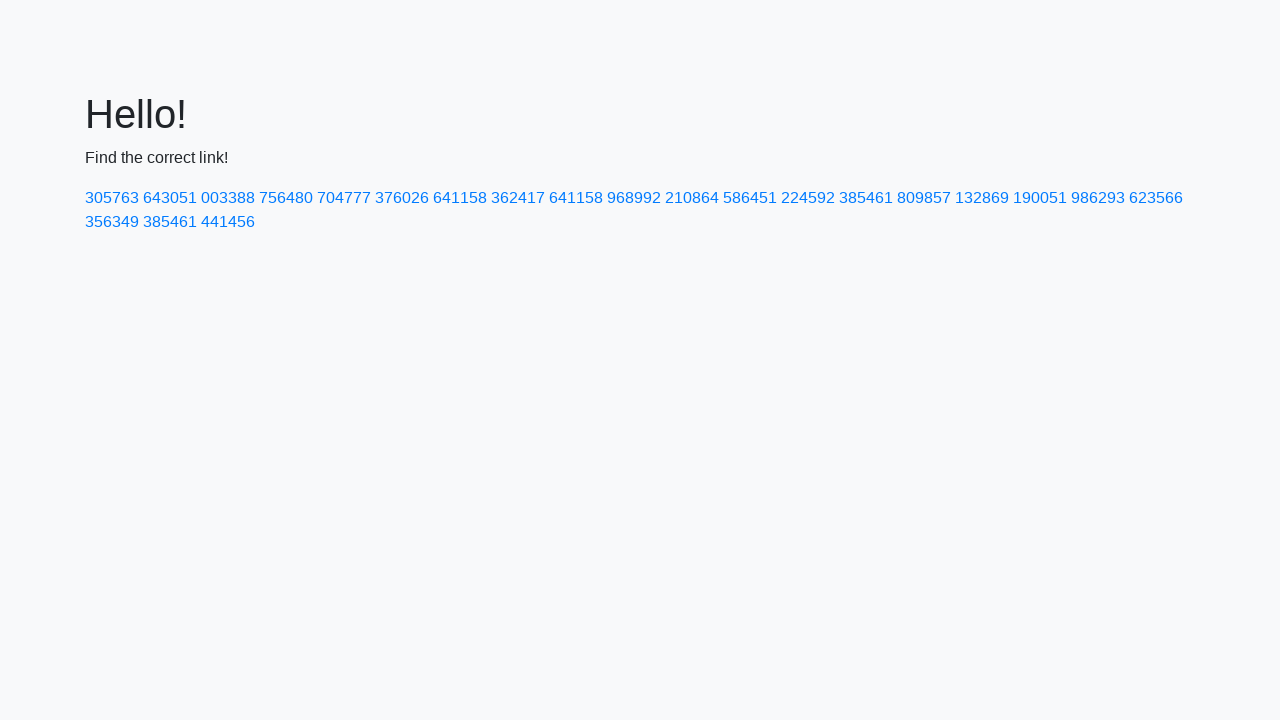

Clicked link with calculated text value: 224592 at (808, 198) on text=224592
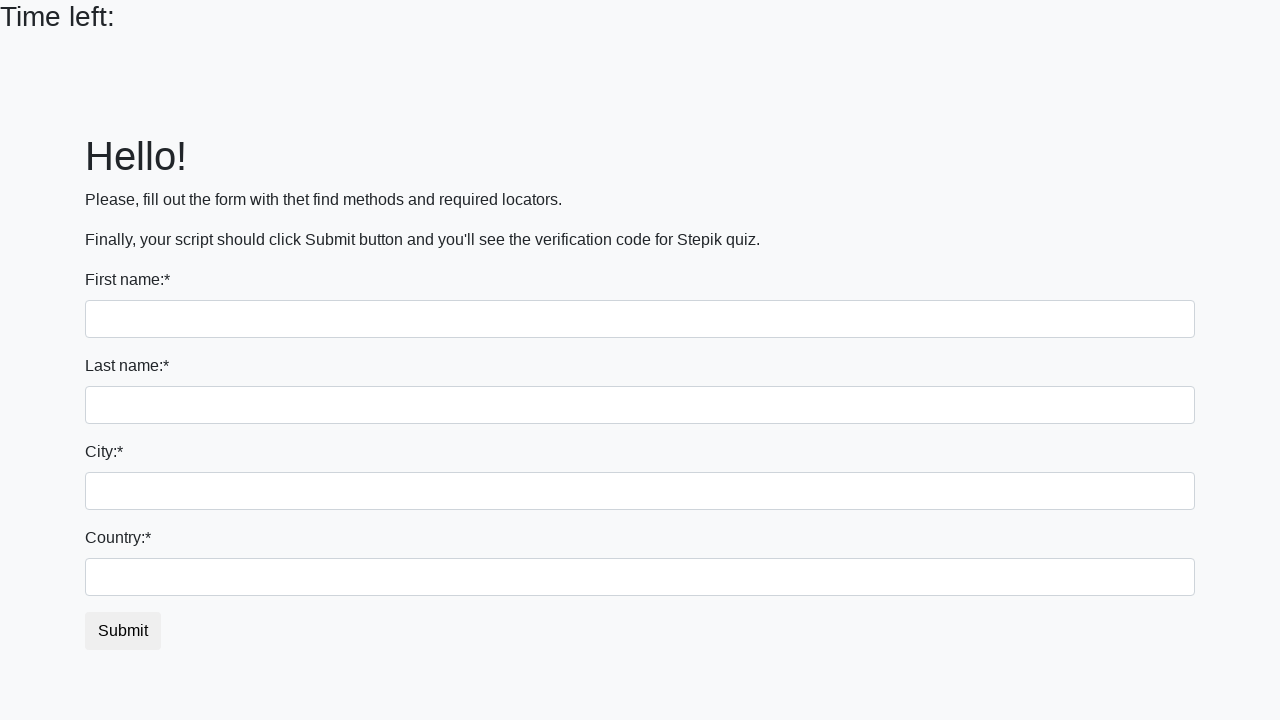

Filled first name field with 'Ivan' on input[name='first_name']
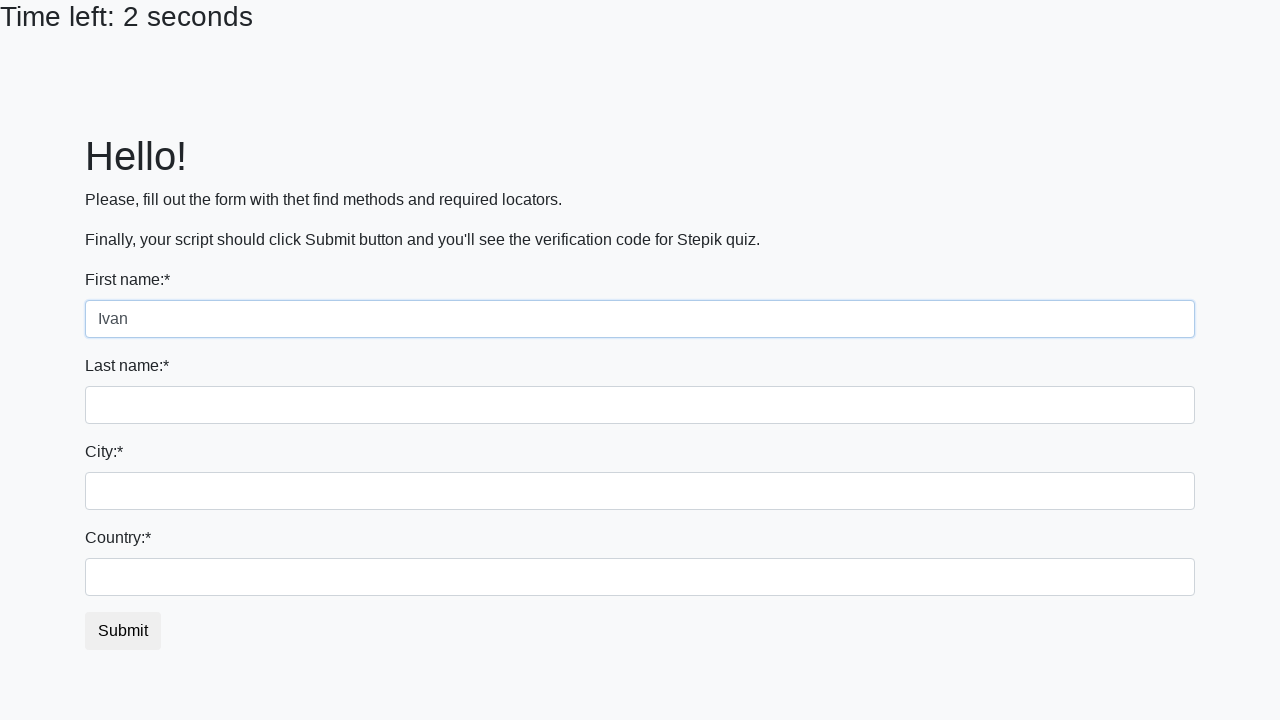

Filled last name field with 'Petrov' on input[name='last_name']
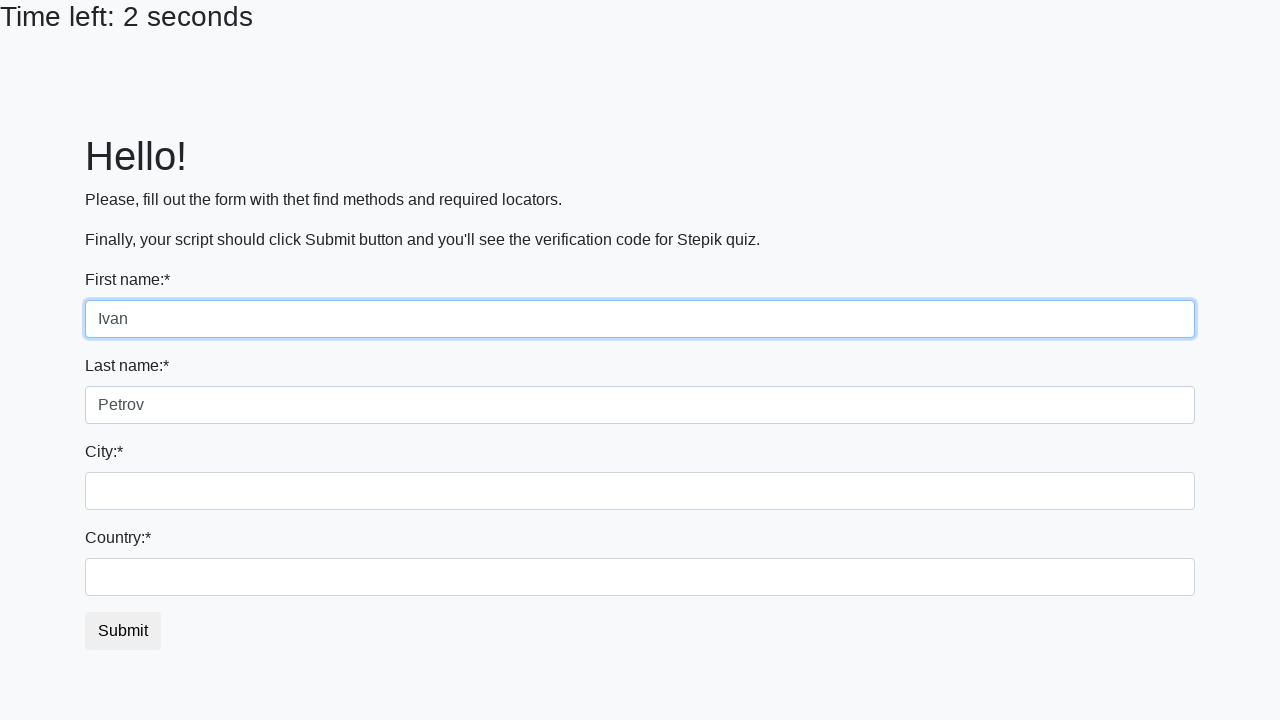

Filled city field with 'Smolensk' on .form-control.city
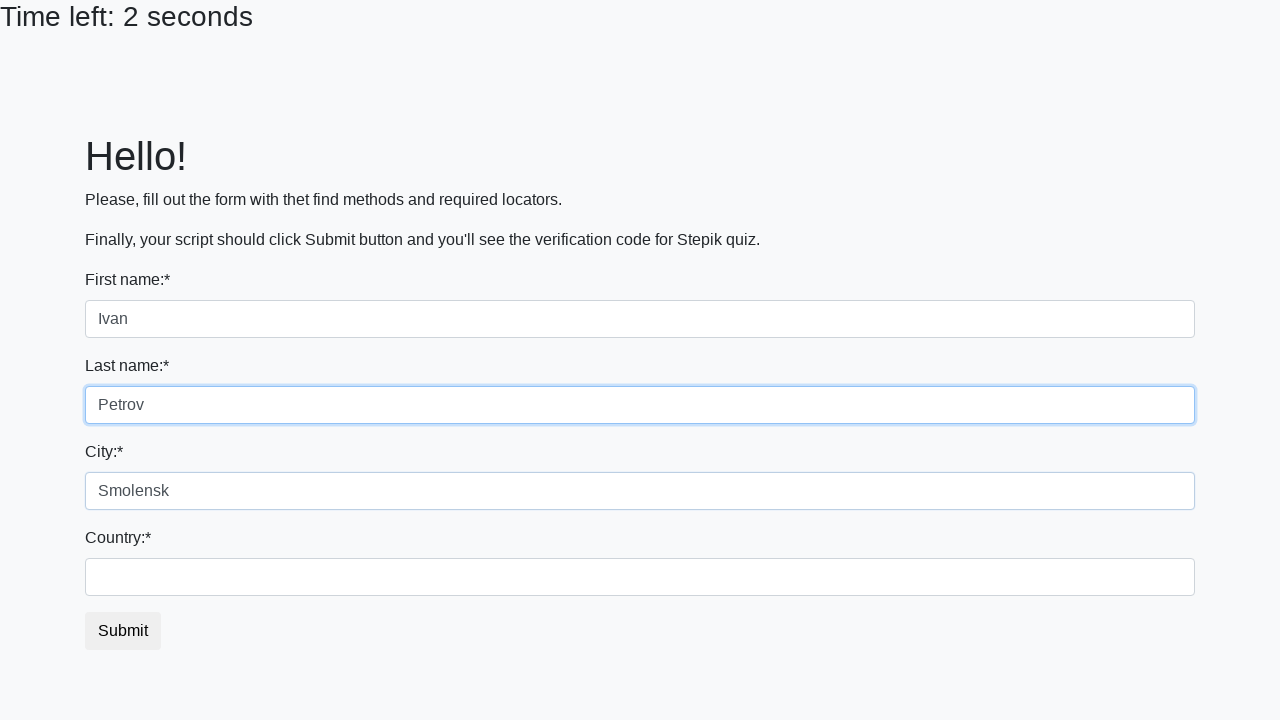

Filled country field with 'Russia' on #country
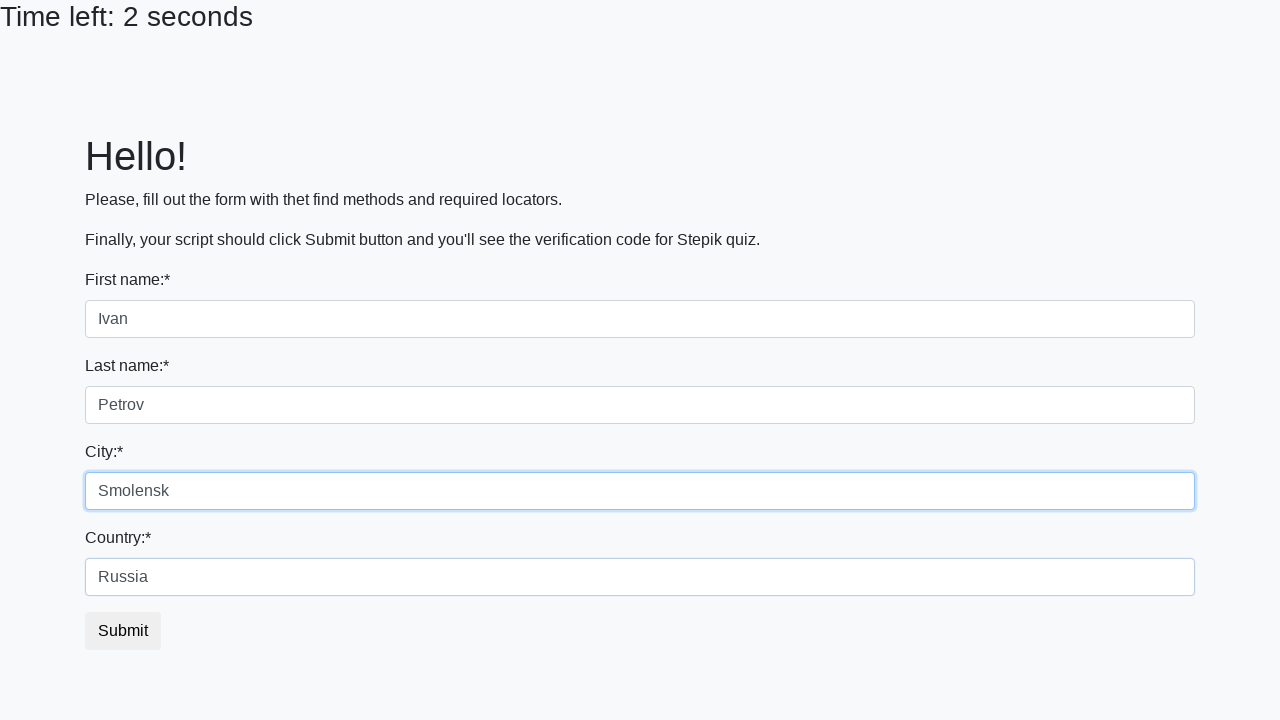

Clicked submit button to submit form at (123, 631) on button.btn
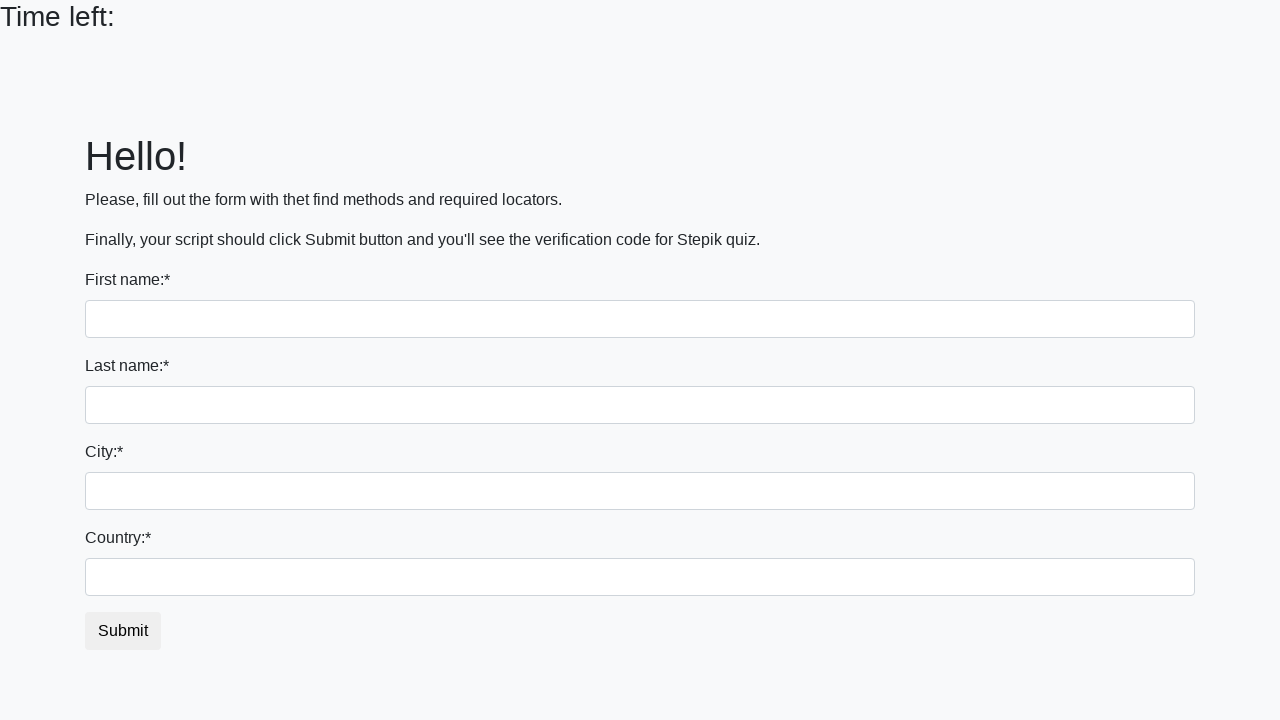

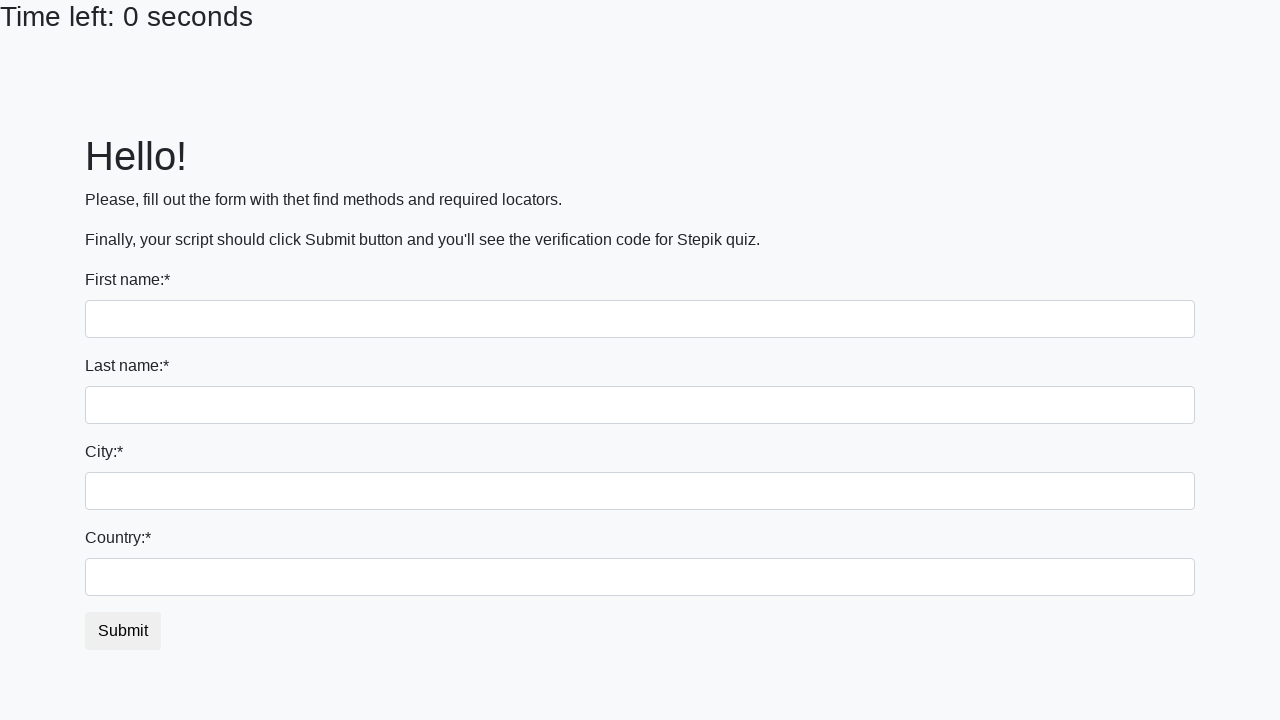